Tests handling of a prompt alert by clicking the Prompt Alert button, entering a custom message, and accepting it.

Starting URL: https://training-support.net/webelements/alerts

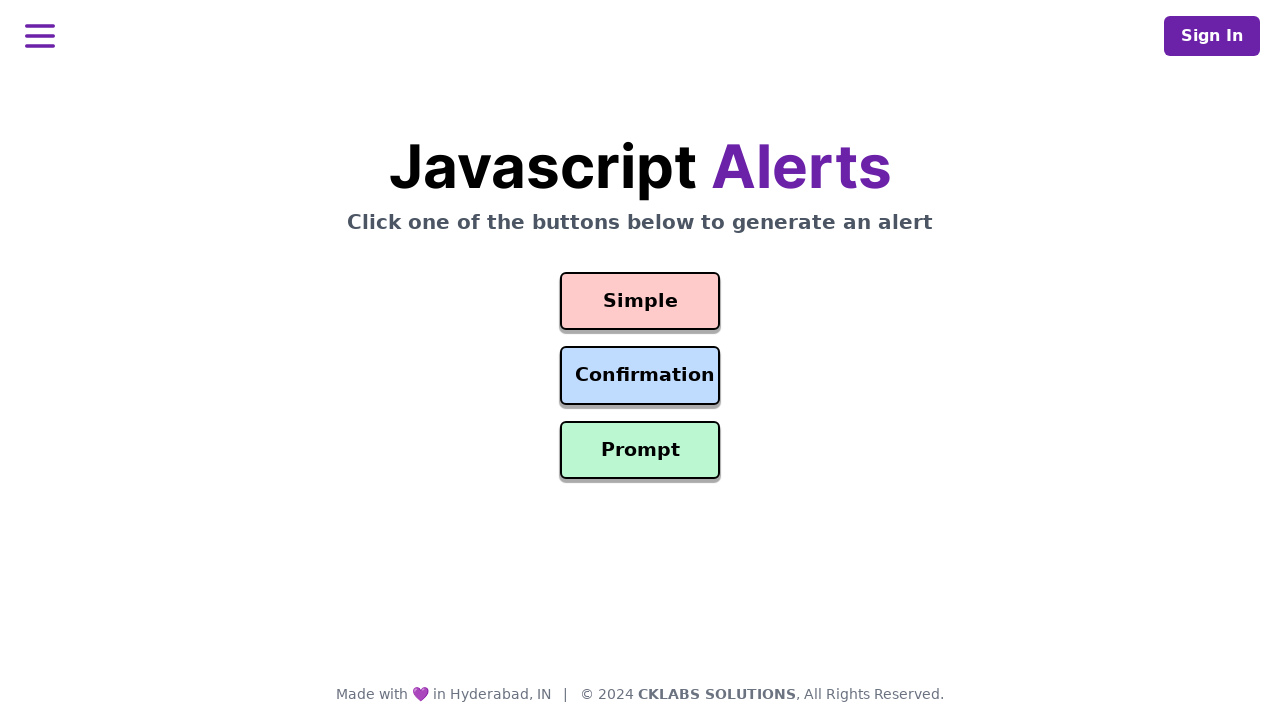

Verified page title is 'Selenium: Alerts'
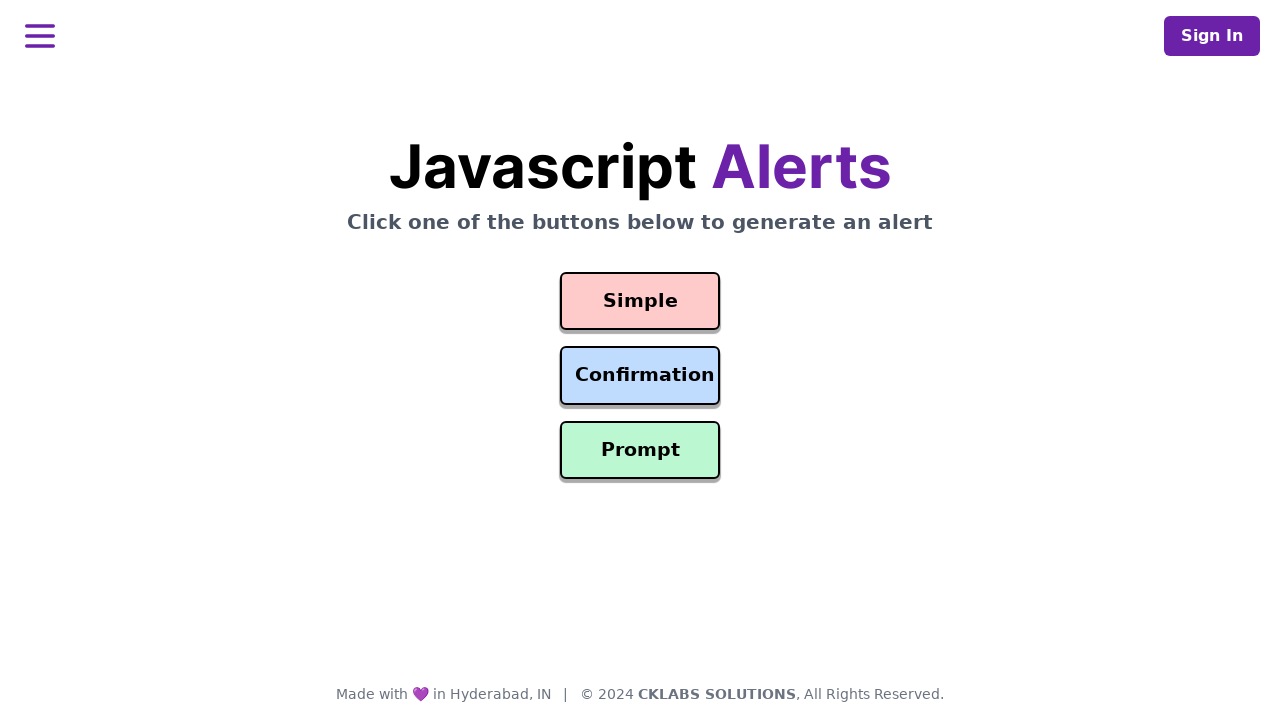

Set up dialog handler to accept prompt with custom message
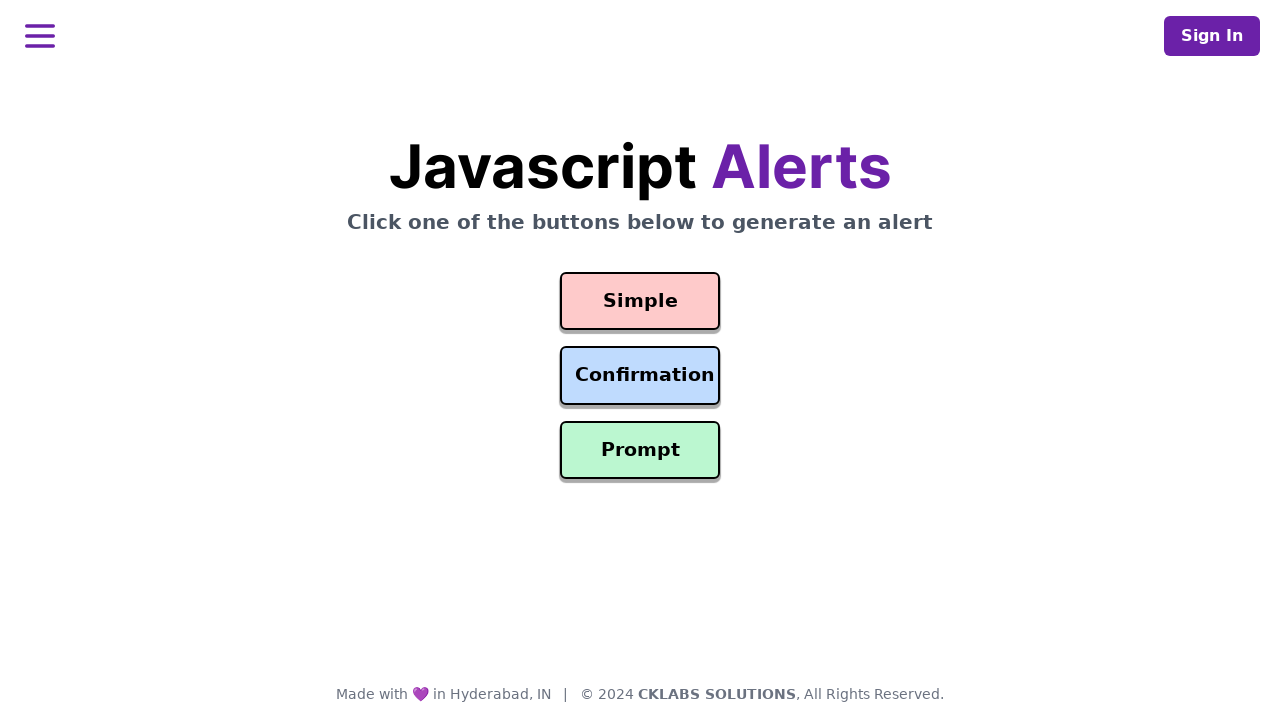

Clicked Prompt Alert button at (640, 450) on #prompt
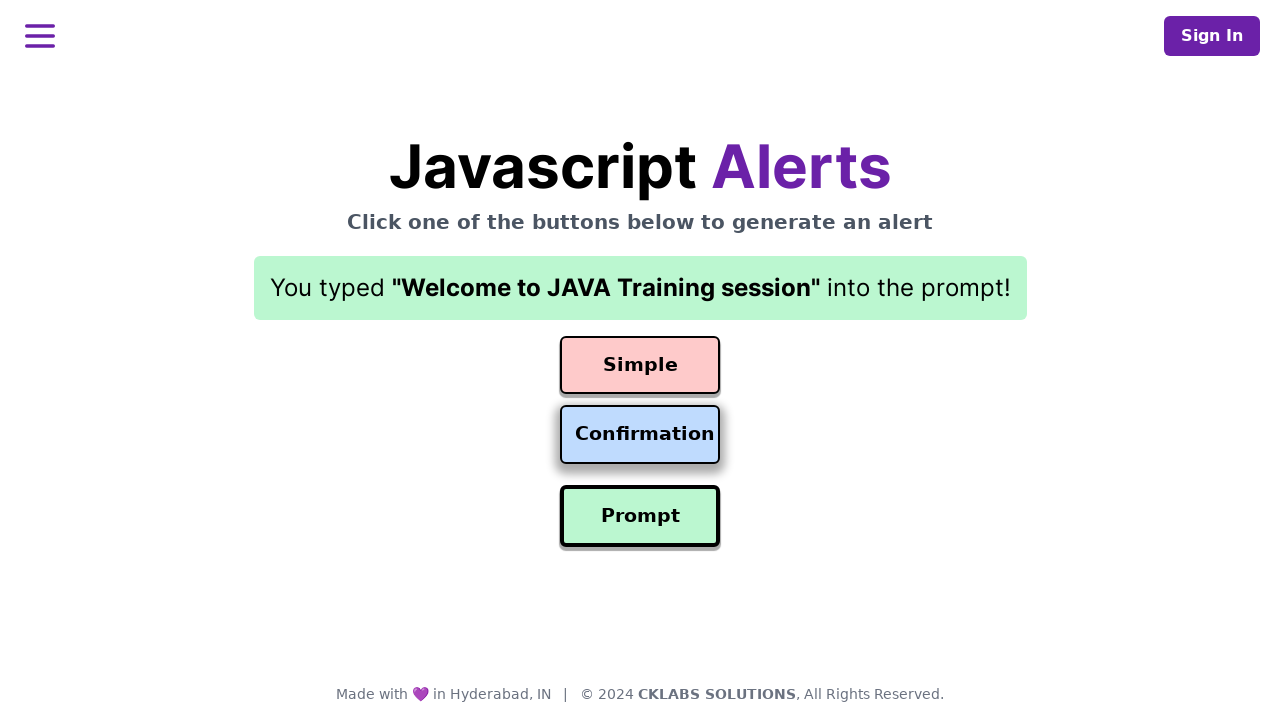

Waited 500ms for dialog to be processed
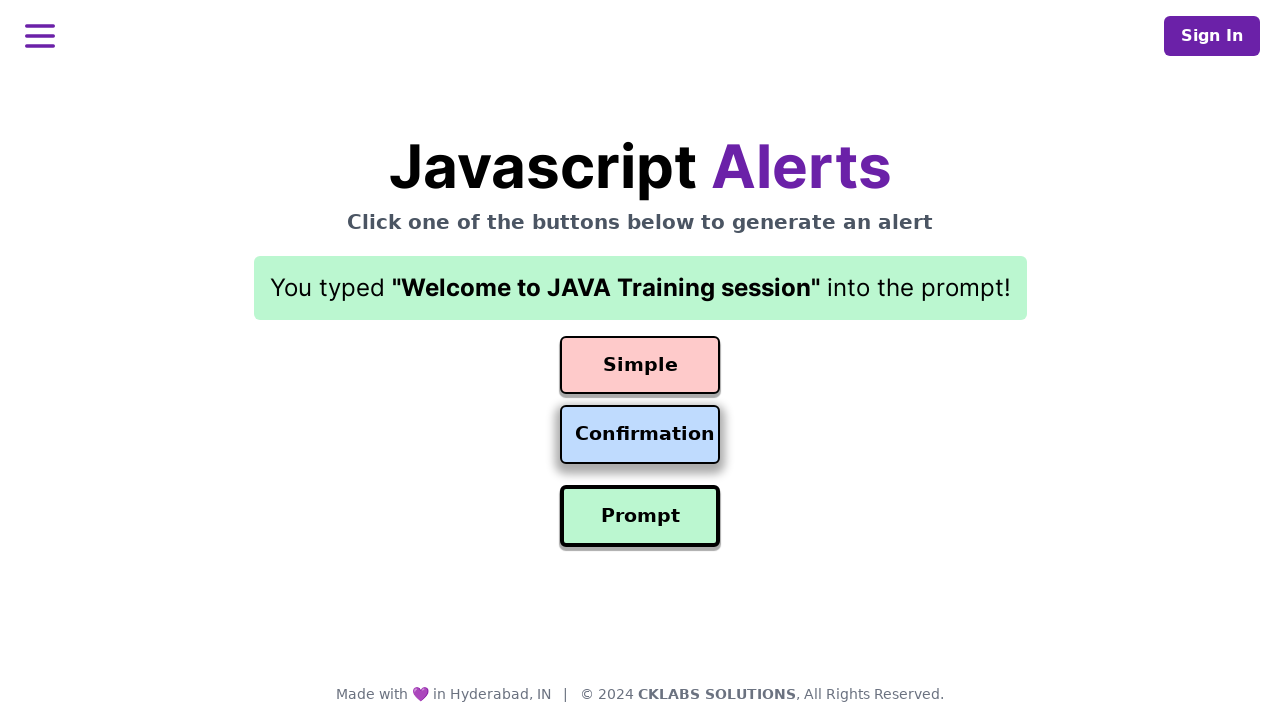

Retrieved result text: 'You typed "Welcome to JAVA Training session" into the prompt!'
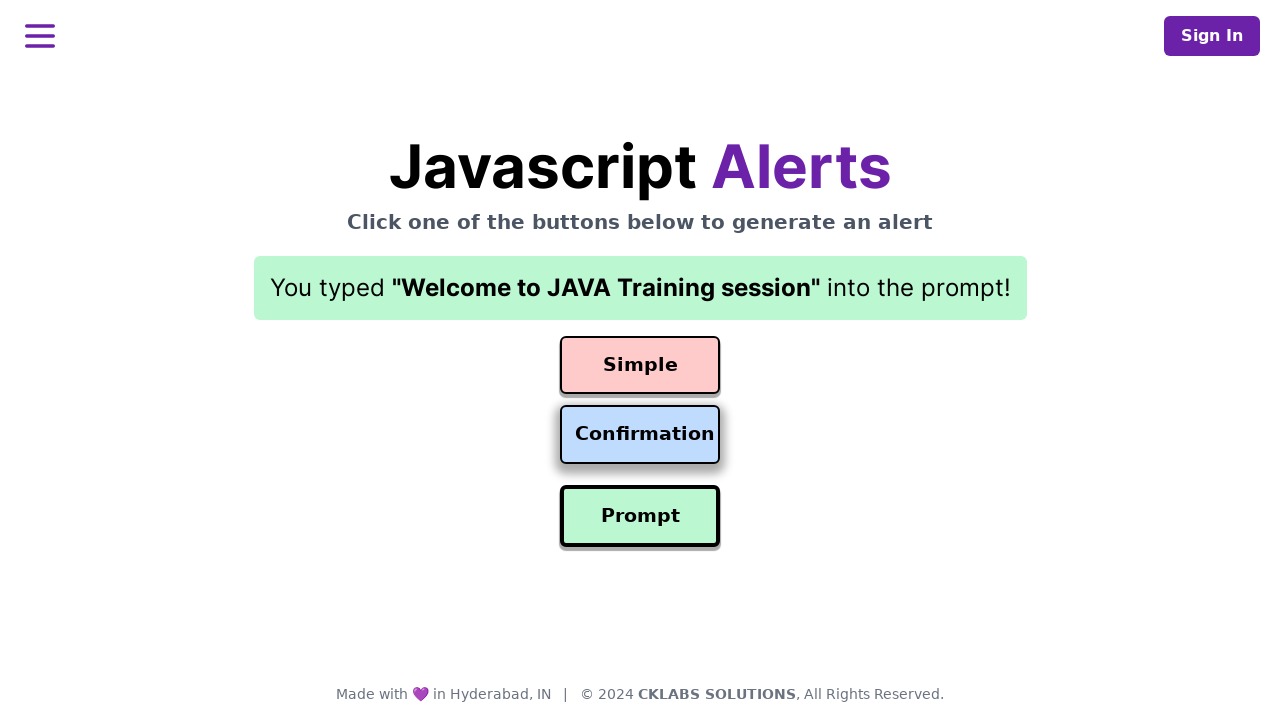

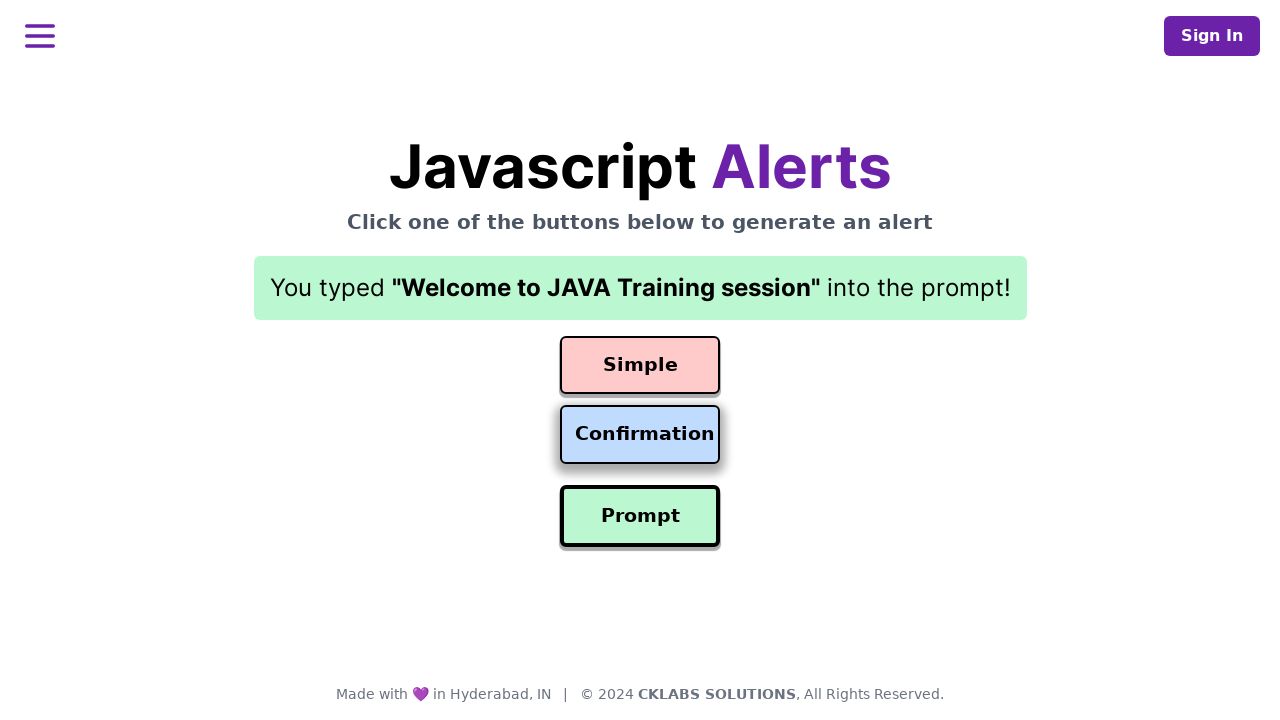